Tests text input by entering a name in a field and clicking a button that updates its text to the entered value

Starting URL: http://uitestingplayground.com/textinput

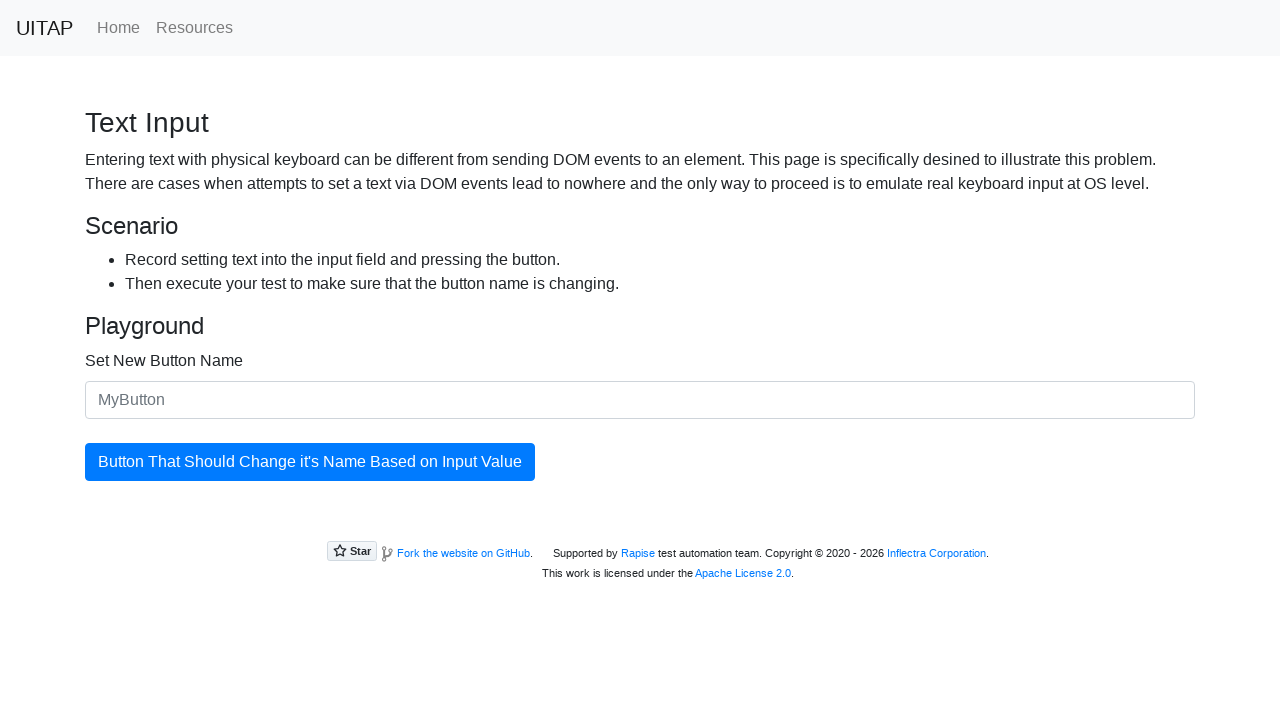

Filled text input field with 'Almog Noach' on #newButtonName
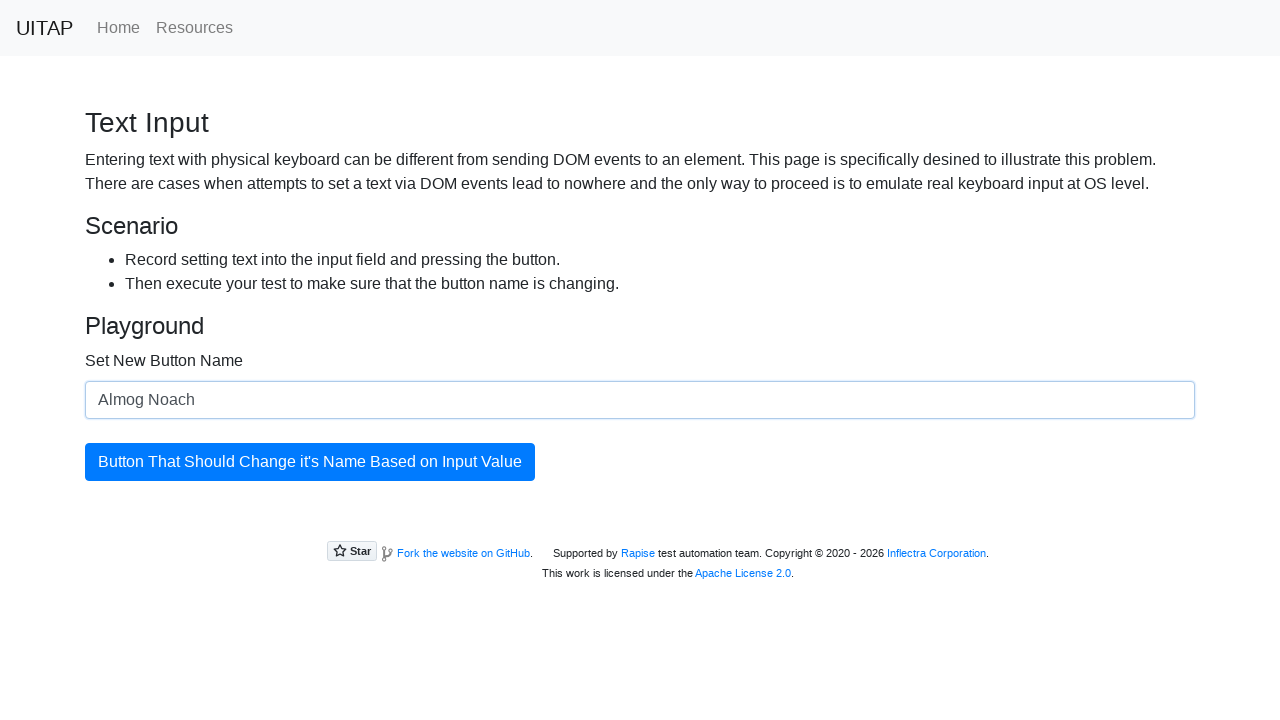

Clicked the button to update its text at (310, 462) on #updatingButton
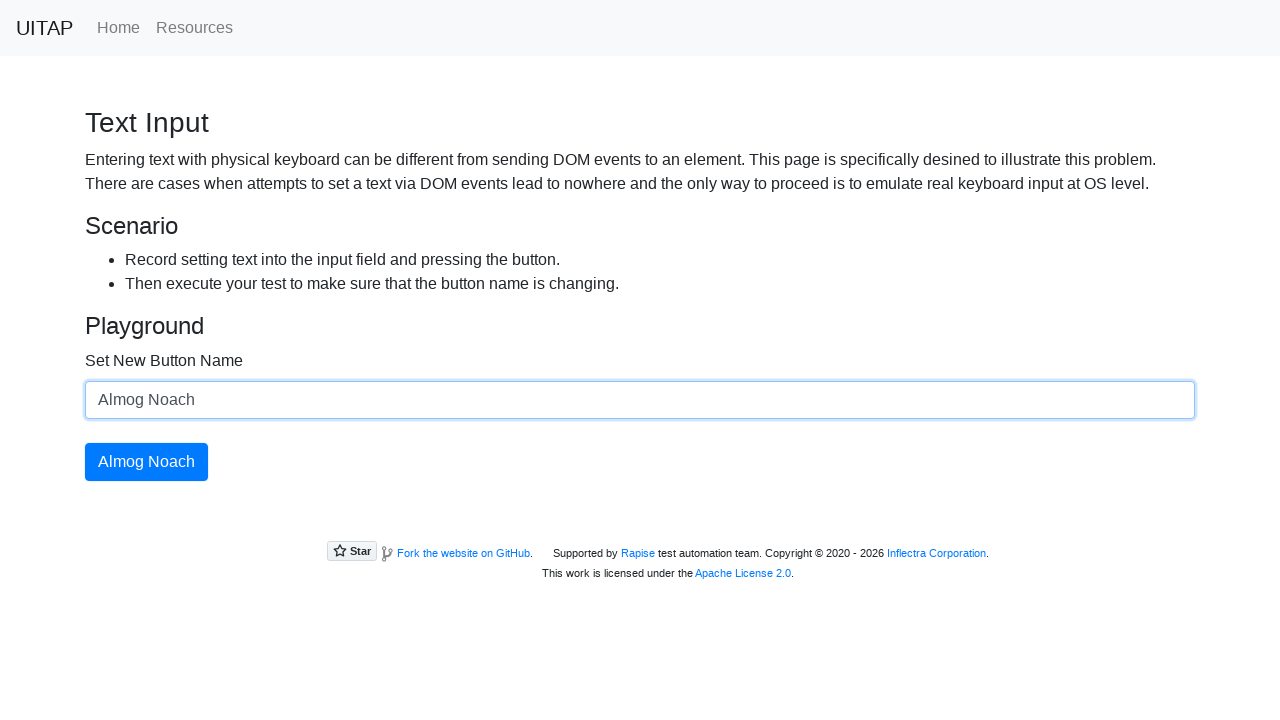

Retrieved button text content
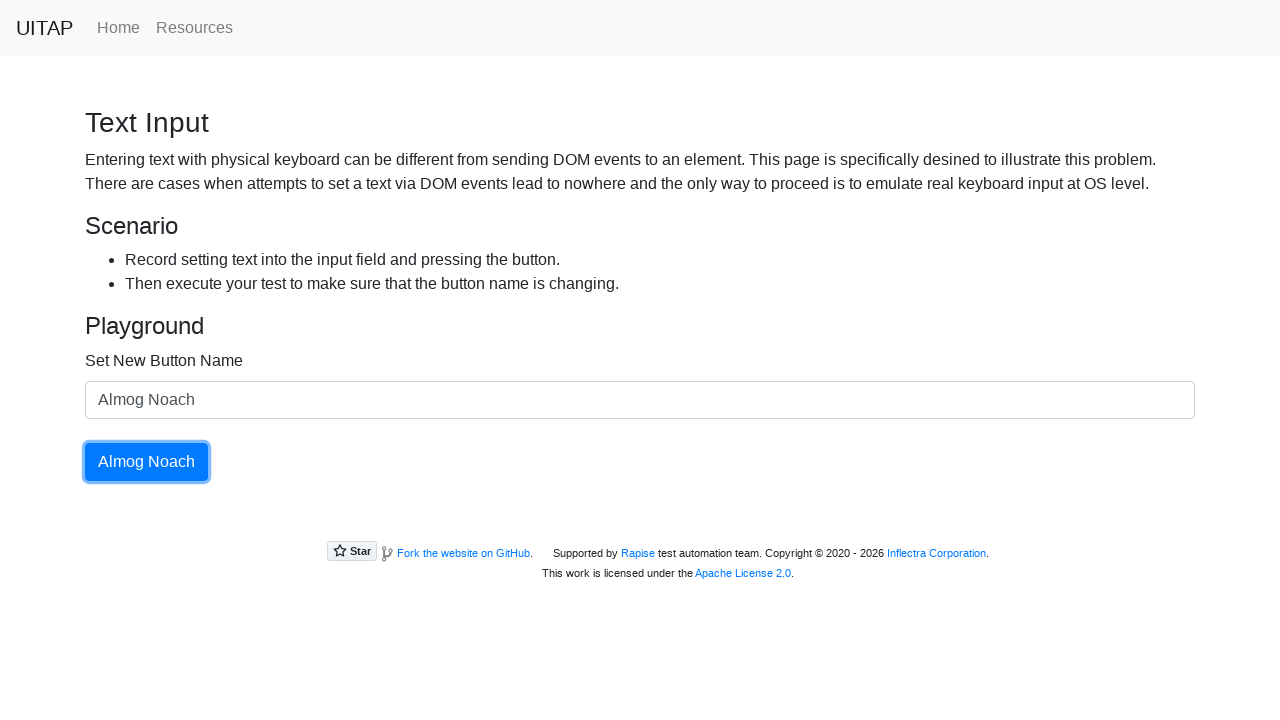

Verified button text matches entered value 'Almog Noach'
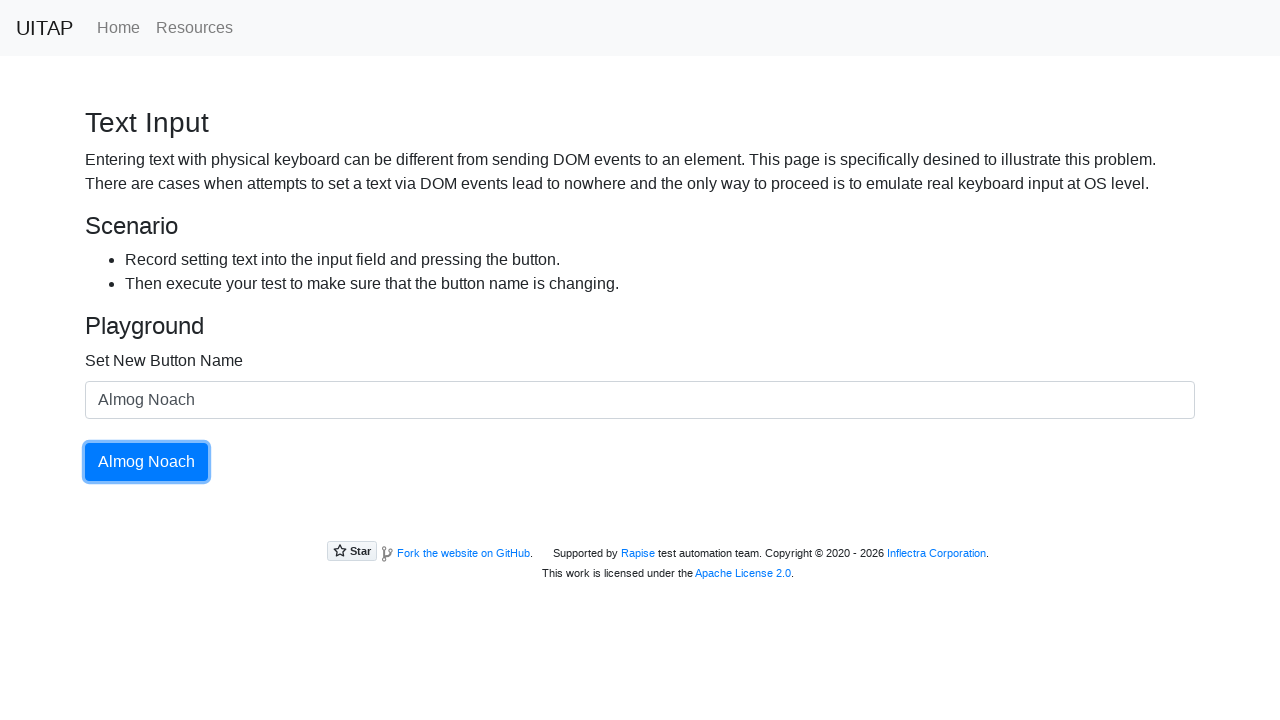

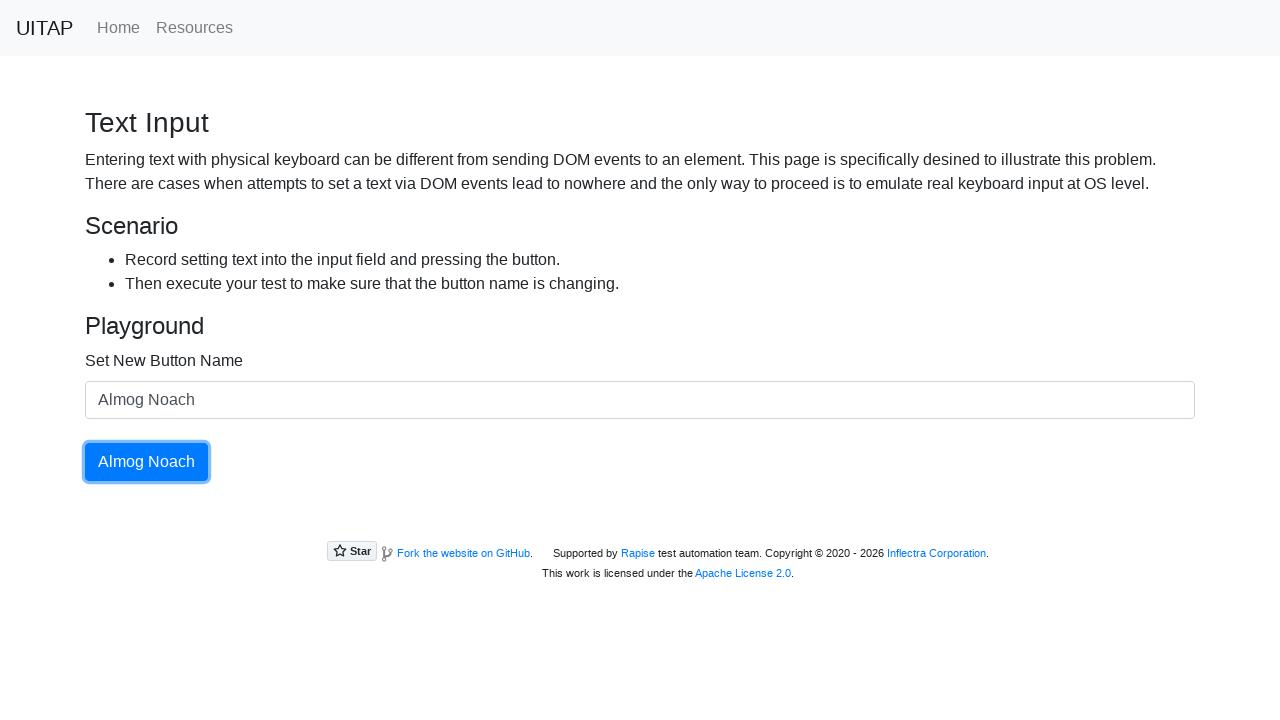